Tests JavaScript alert handling by clicking a button to trigger a simple alert, accepting the alert, and verifying the result message is displayed

Starting URL: https://training-support.net/webelements/alerts

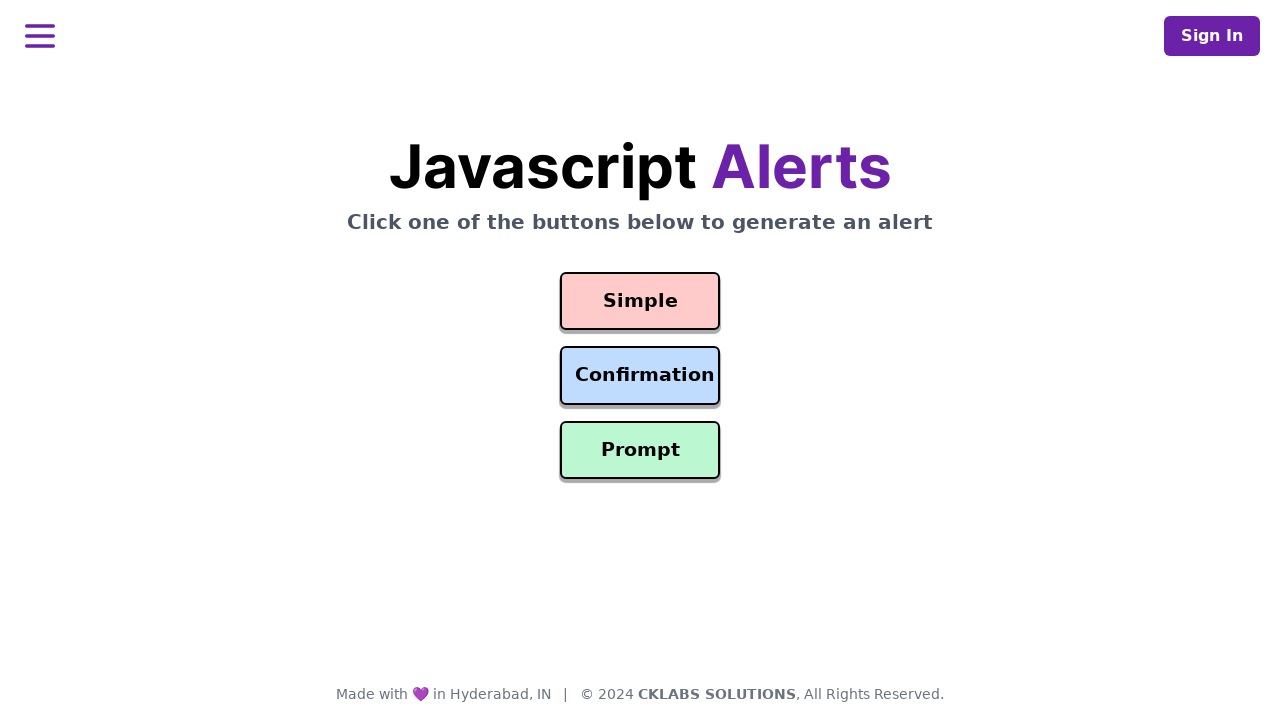

Set up dialog handler to automatically accept alerts
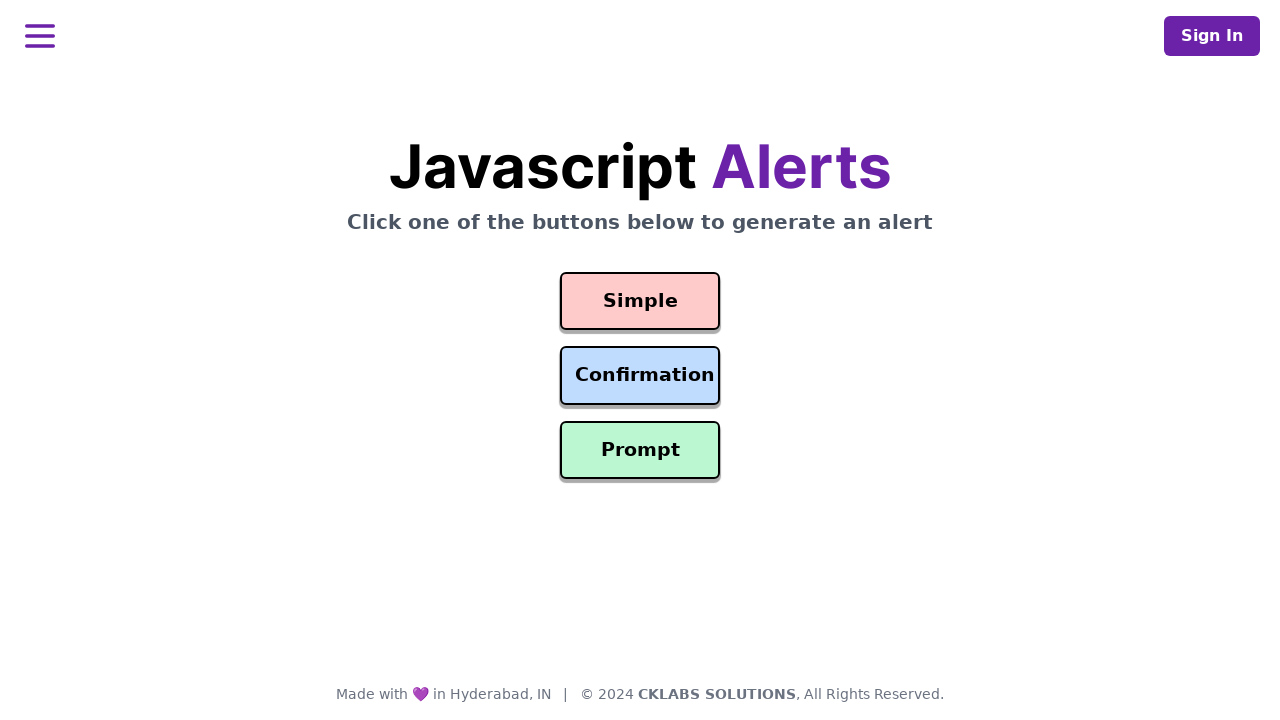

Clicked button to trigger simple alert at (640, 301) on #simple
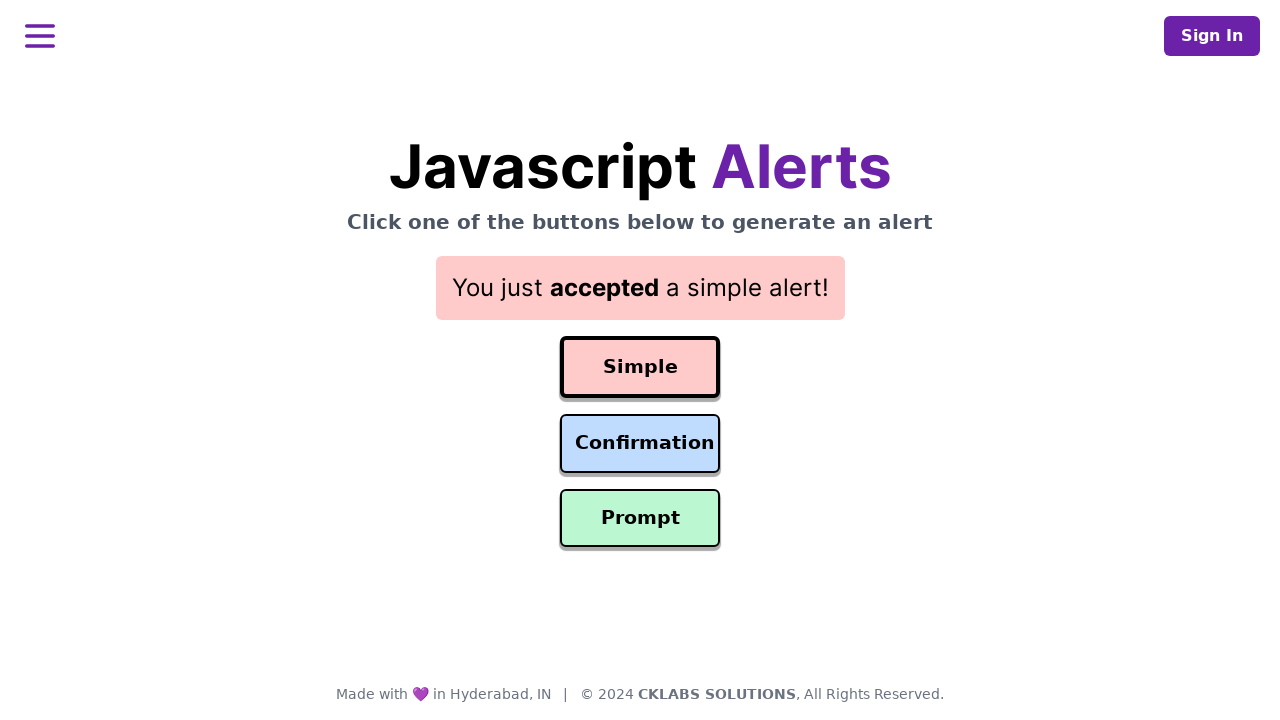

Alert was accepted and result message appeared
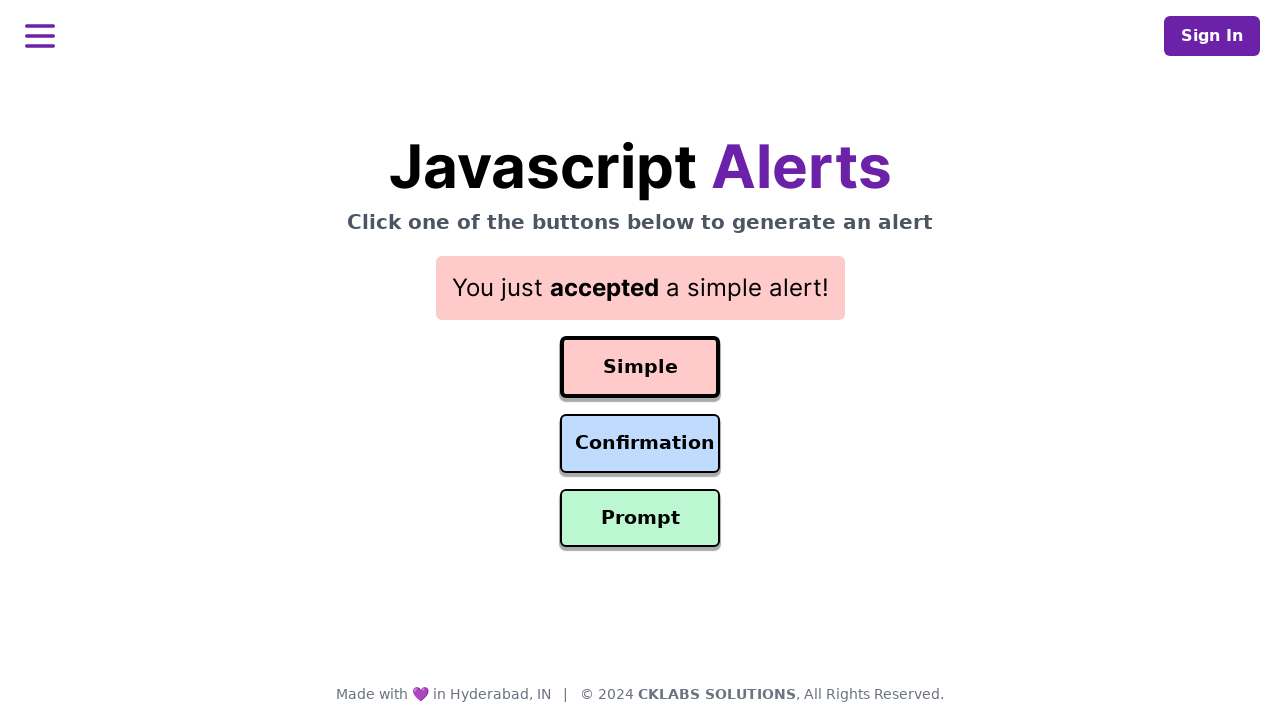

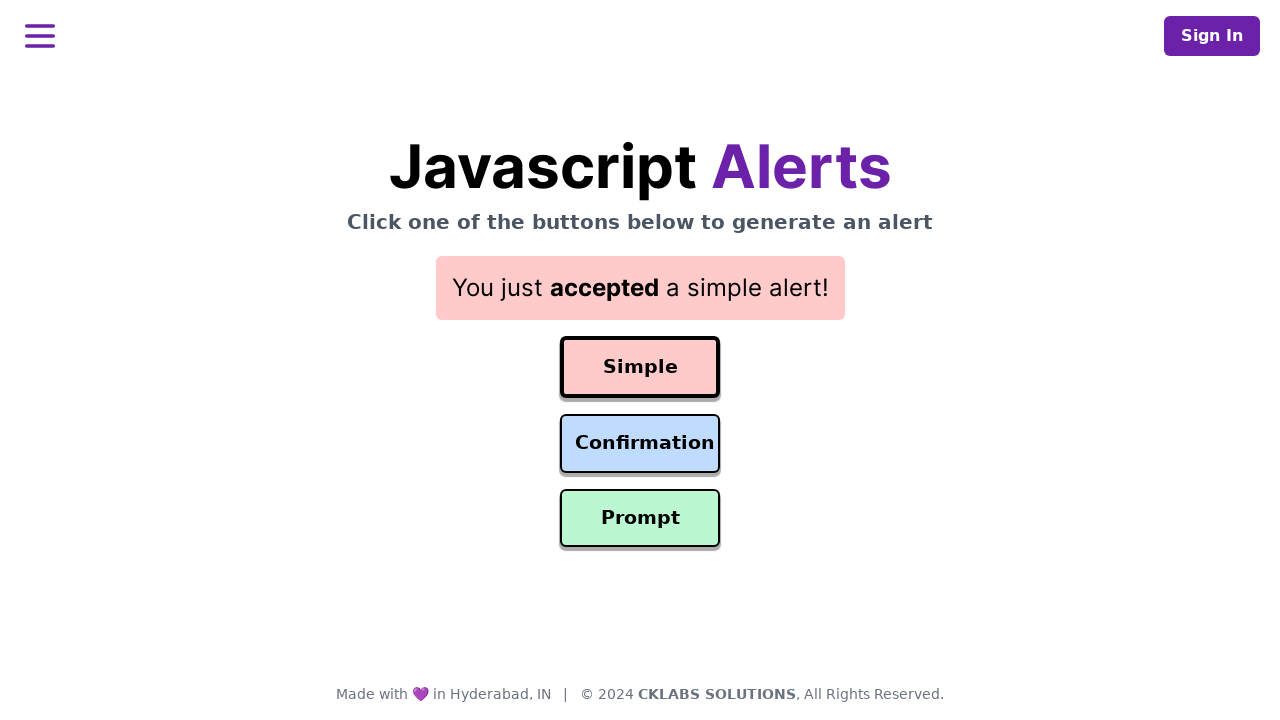